Tests drag and drop functionality by dragging an element from source to target location within an iframe

Starting URL: http://jqueryui.com/droppable

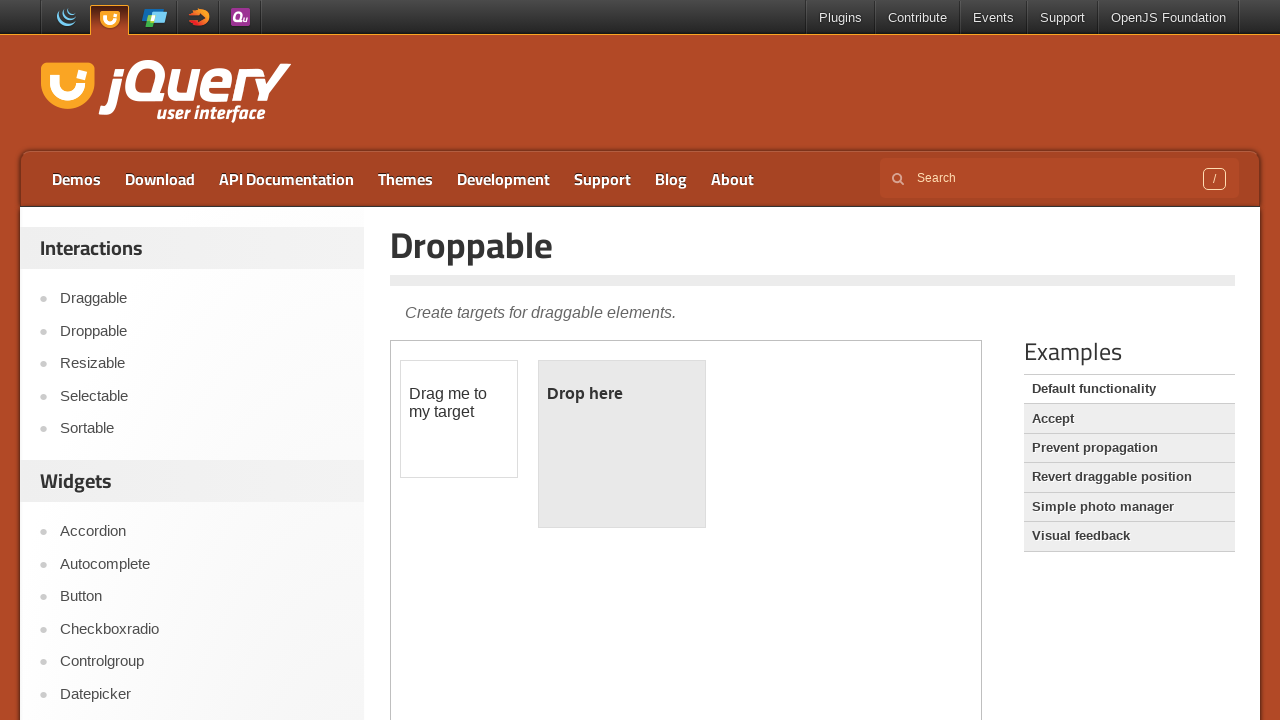

Located the iframe containing drag and drop elements
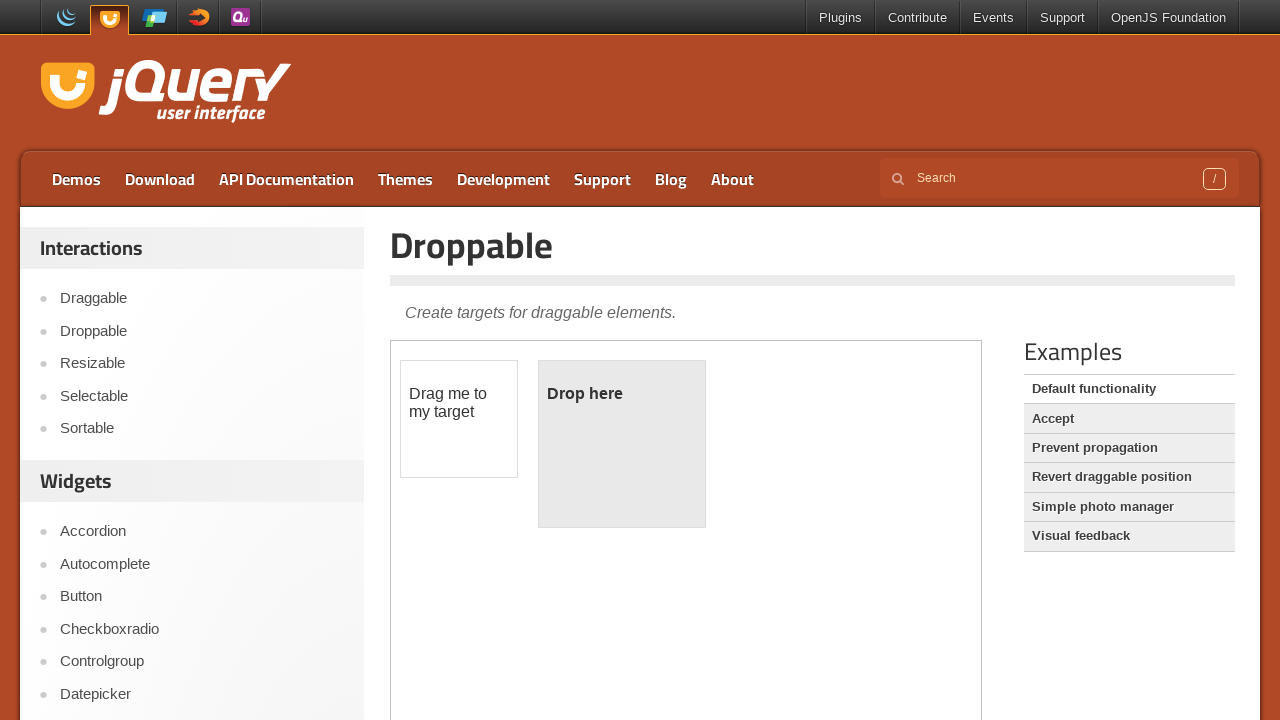

Located the draggable element within the iframe
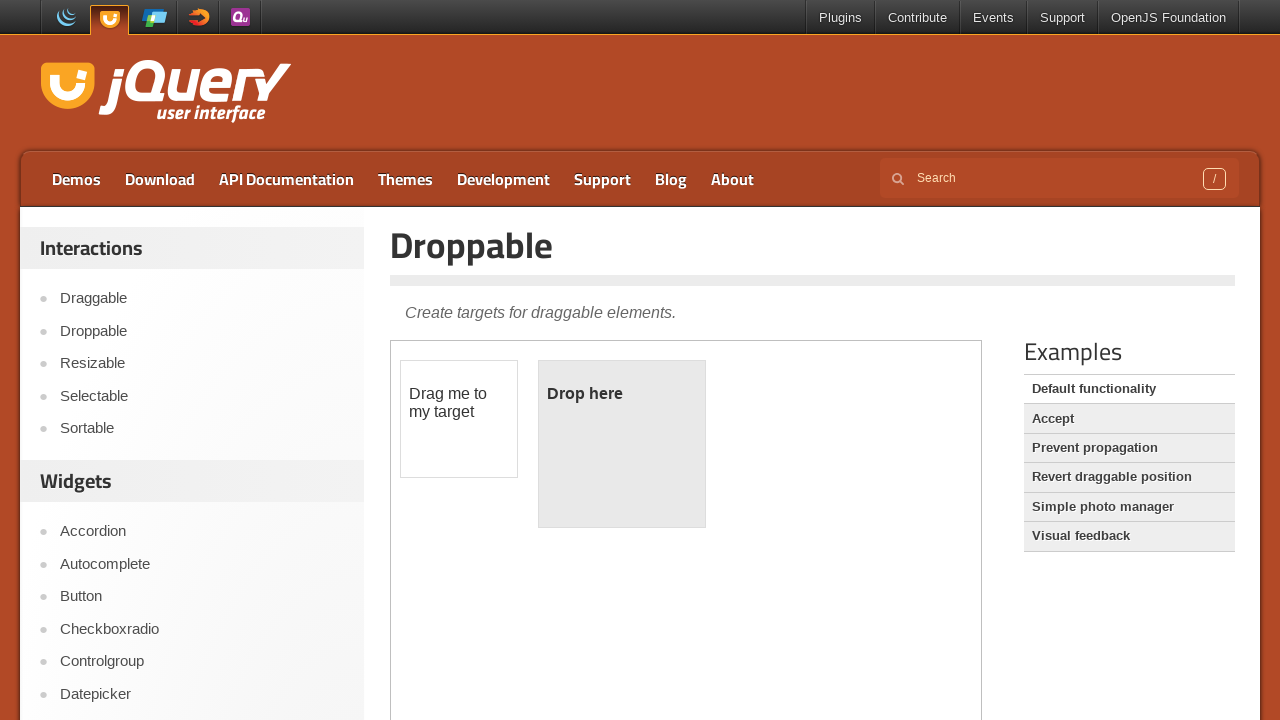

Located the droppable target element within the iframe
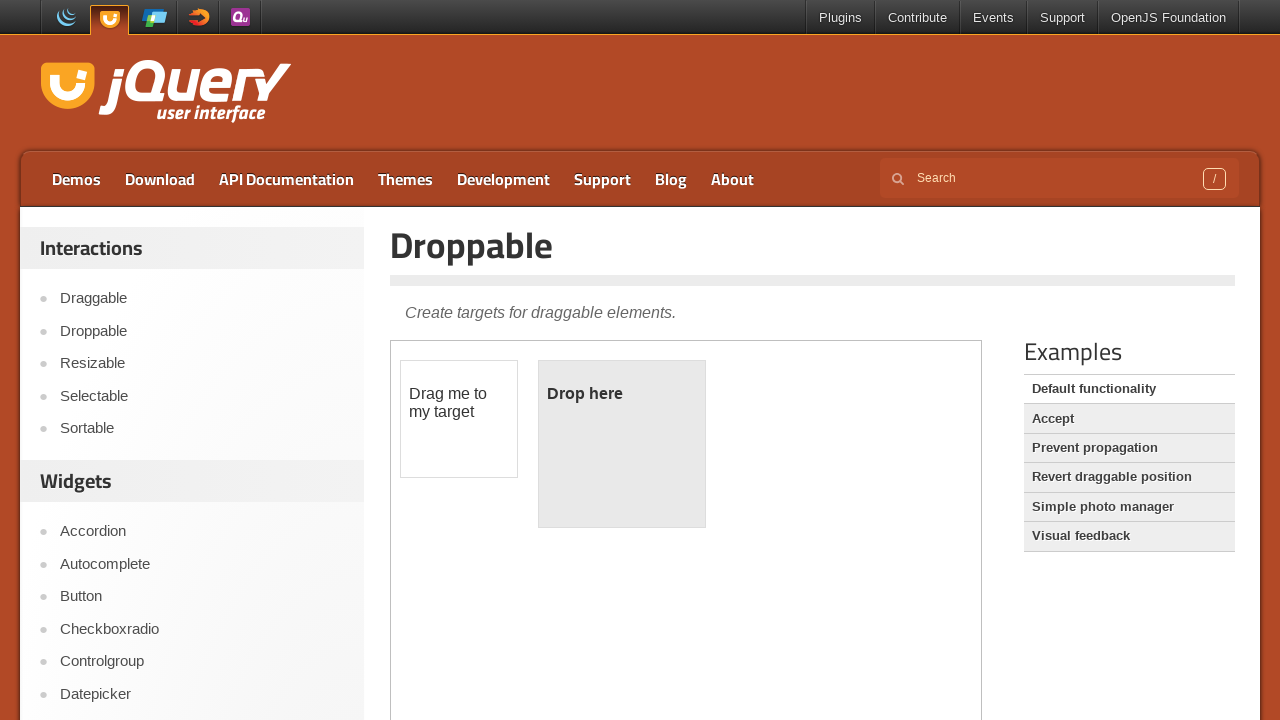

Dragged the draggable element to the droppable target location at (622, 444)
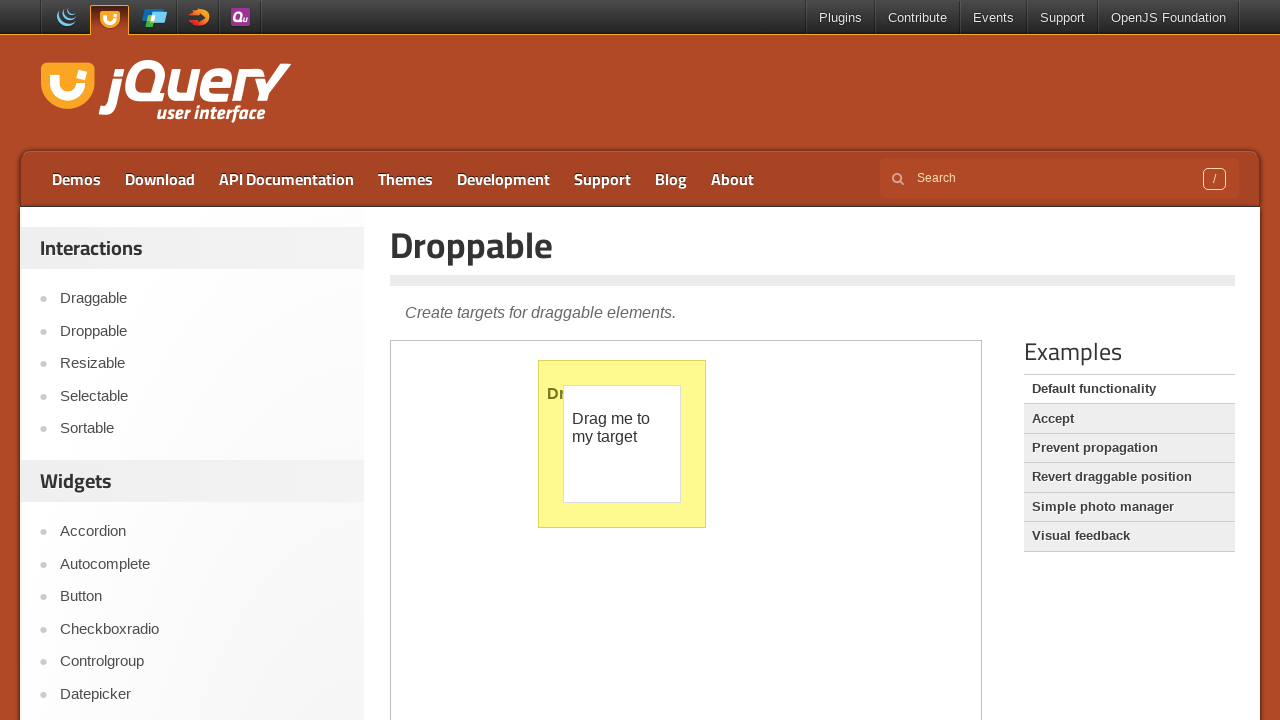

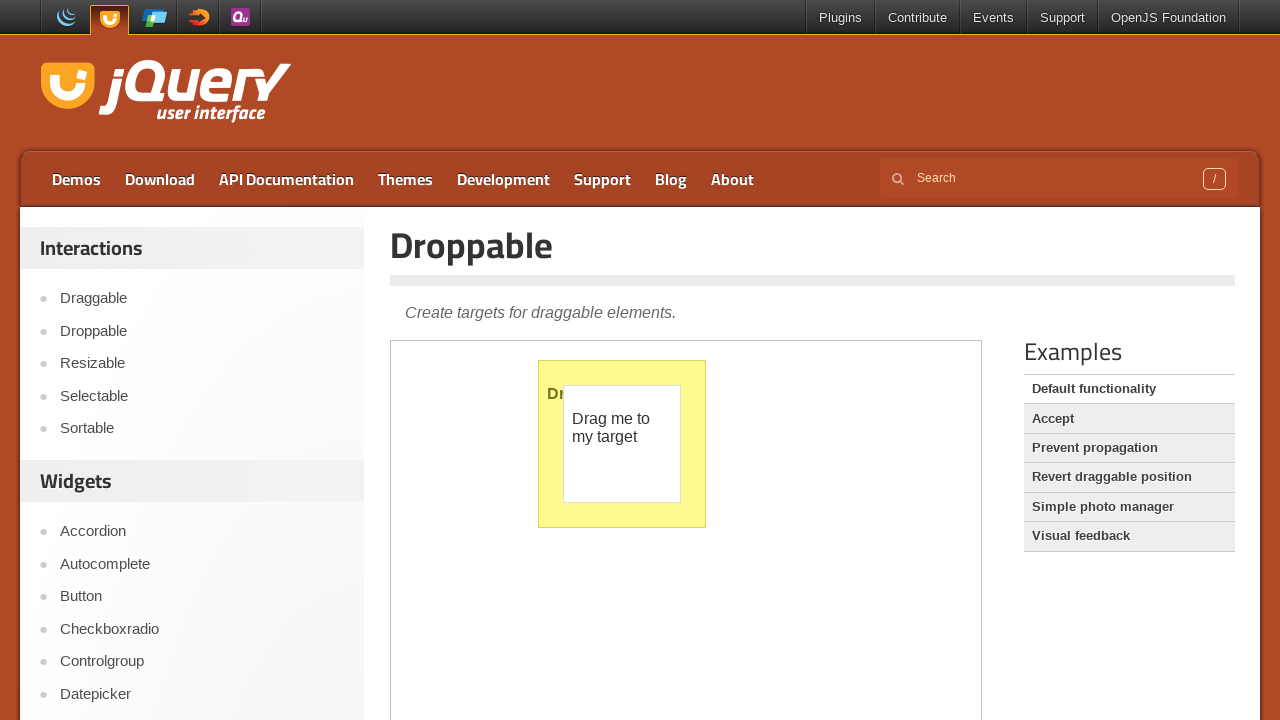